Tests data persistence by creating todos, checking one, and reloading the page

Starting URL: https://demo.playwright.dev/todomvc

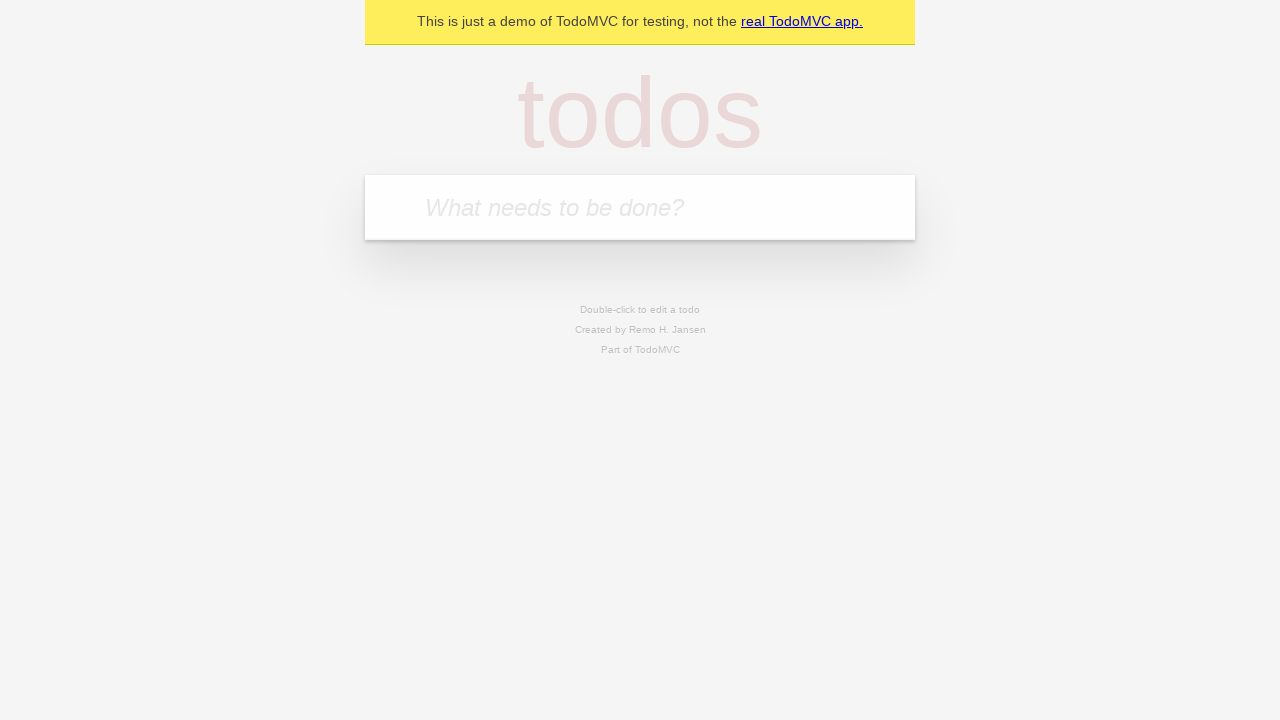

Located the new todo input field
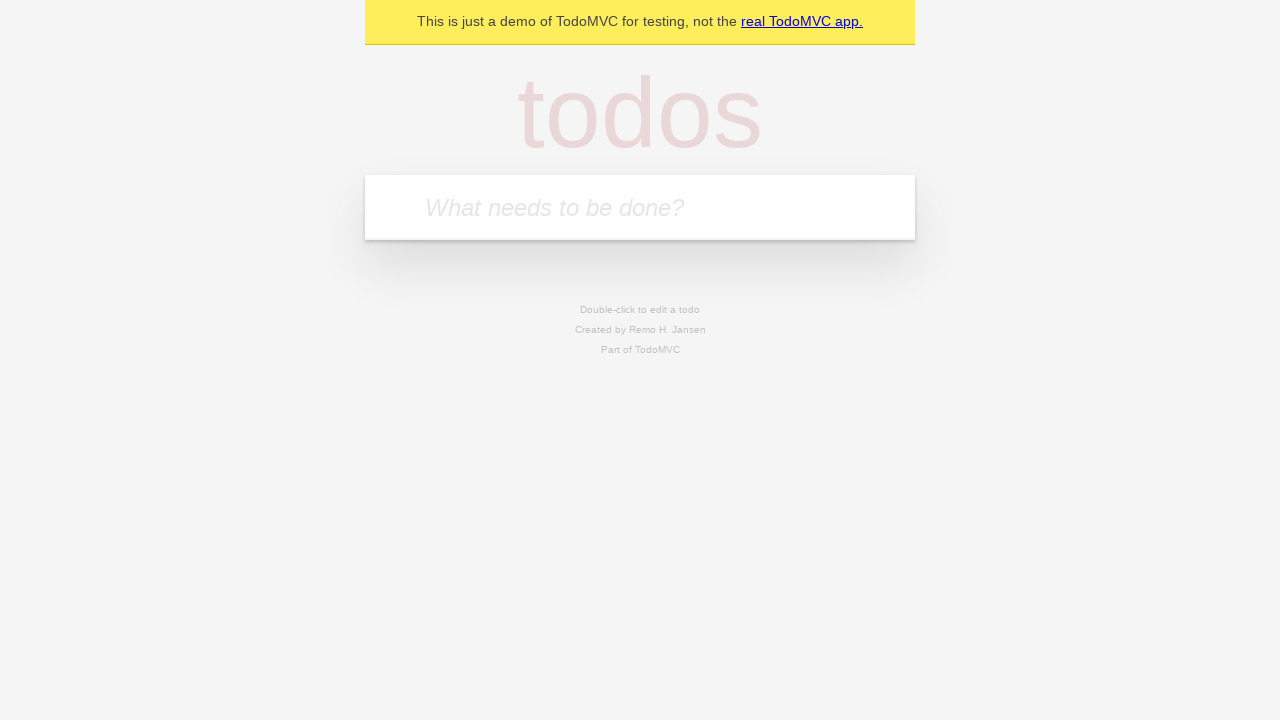

Filled first todo with 'buy some cheese' on internal:attr=[placeholder="What needs to be done?"i]
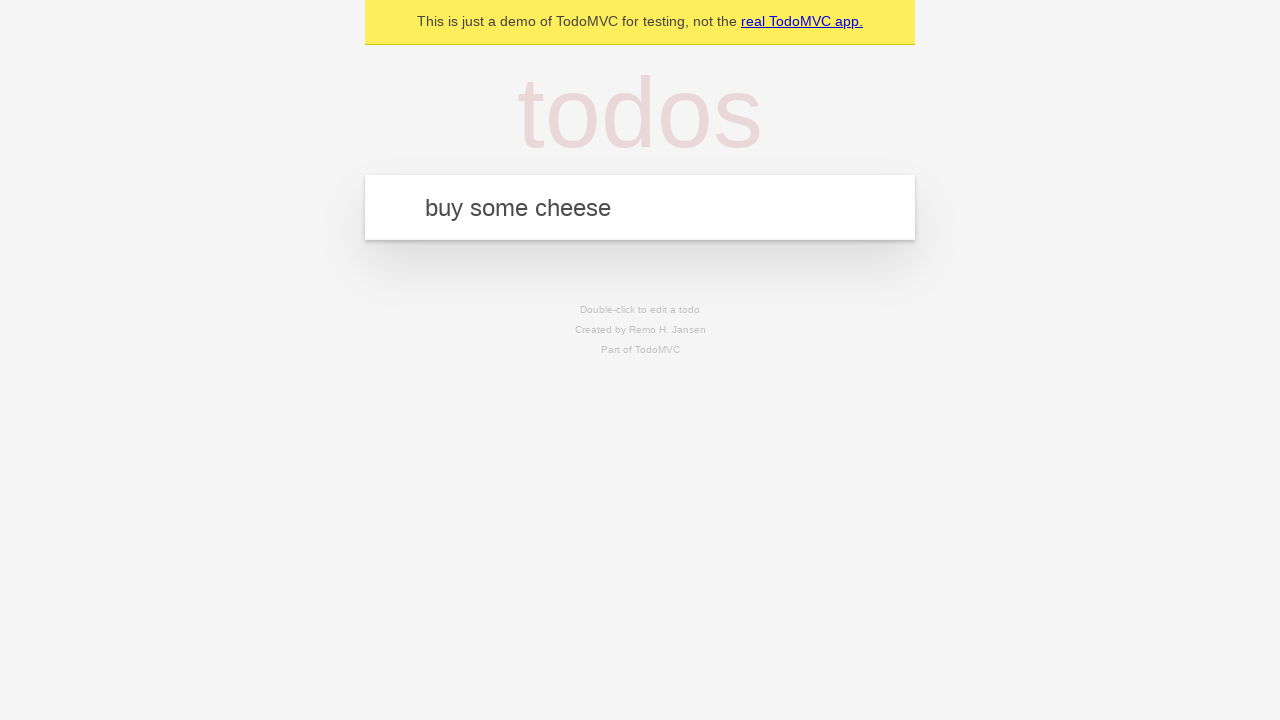

Pressed Enter to create first todo on internal:attr=[placeholder="What needs to be done?"i]
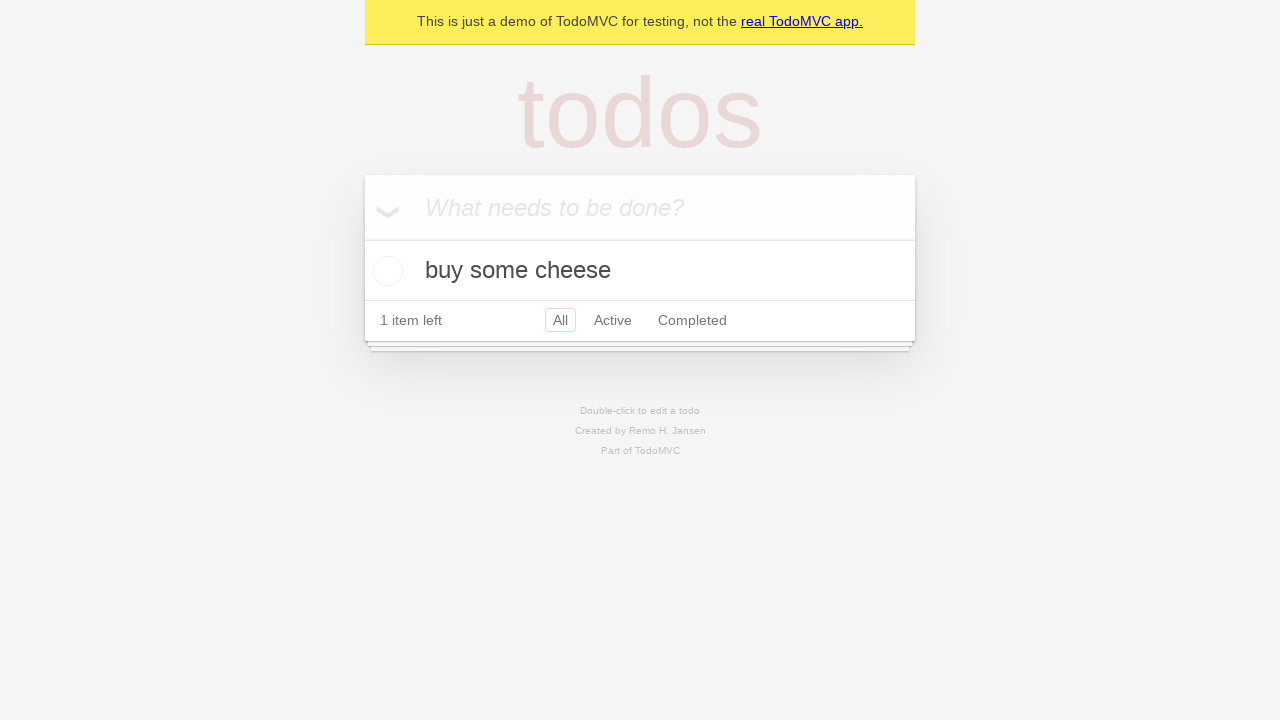

Filled second todo with 'feed the cat' on internal:attr=[placeholder="What needs to be done?"i]
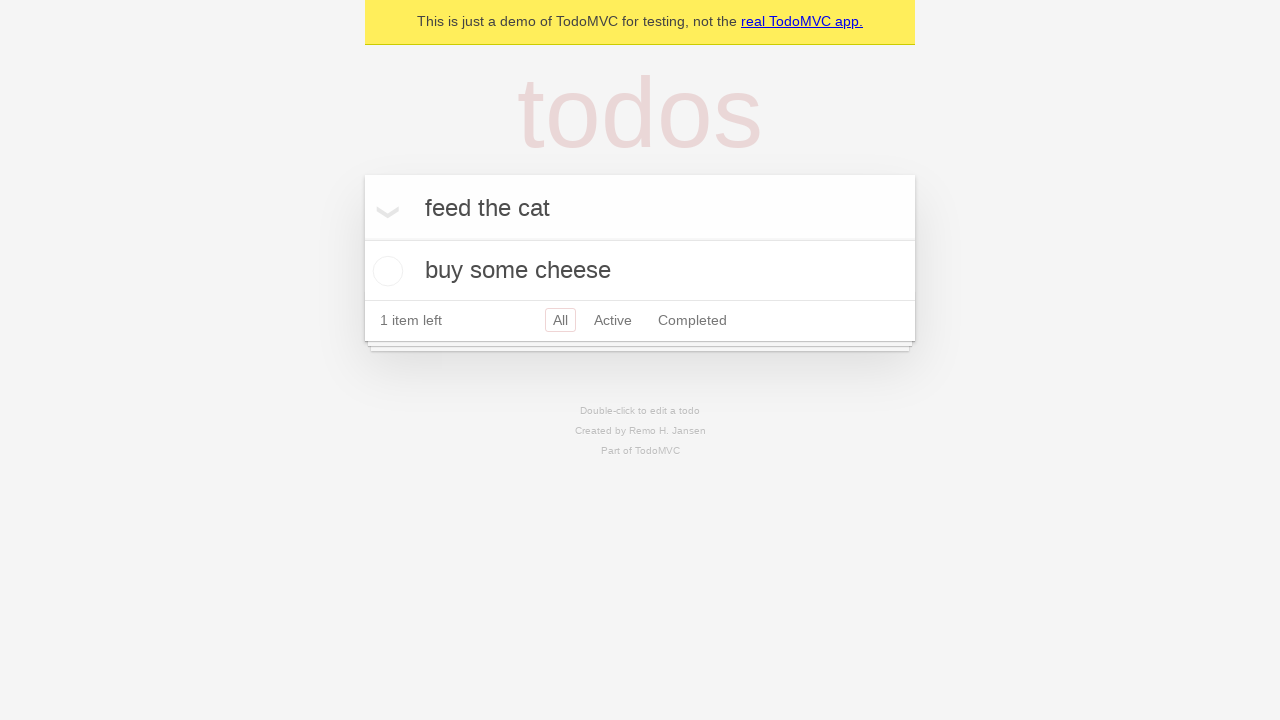

Pressed Enter to create second todo on internal:attr=[placeholder="What needs to be done?"i]
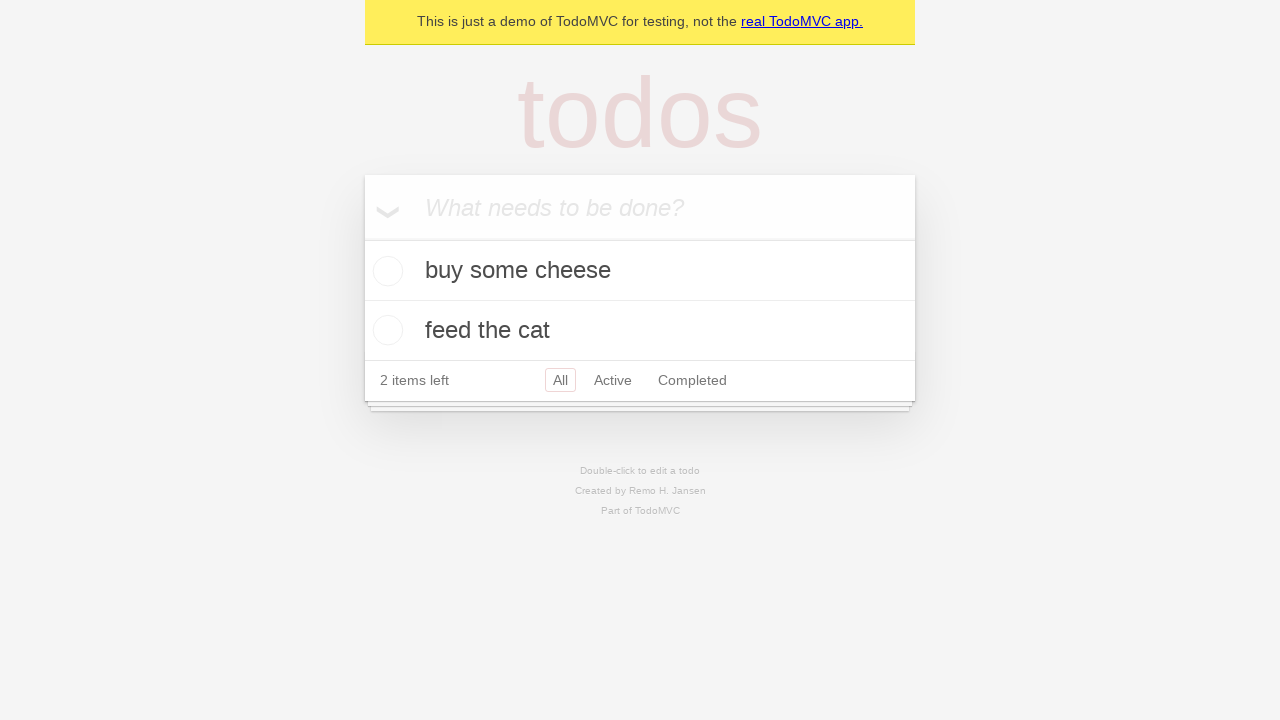

Located checkbox for first todo
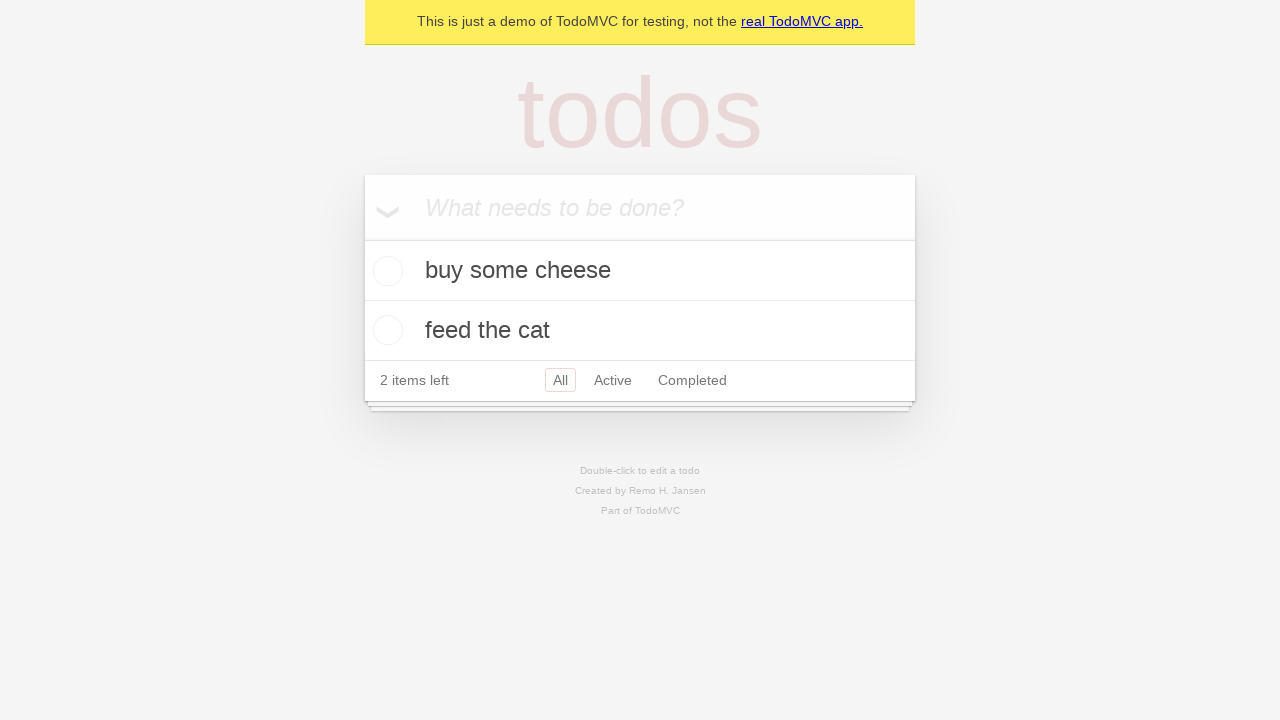

Checked the first todo at (385, 271) on internal:testid=[data-testid="todo-item"s] >> nth=0 >> internal:role=checkbox
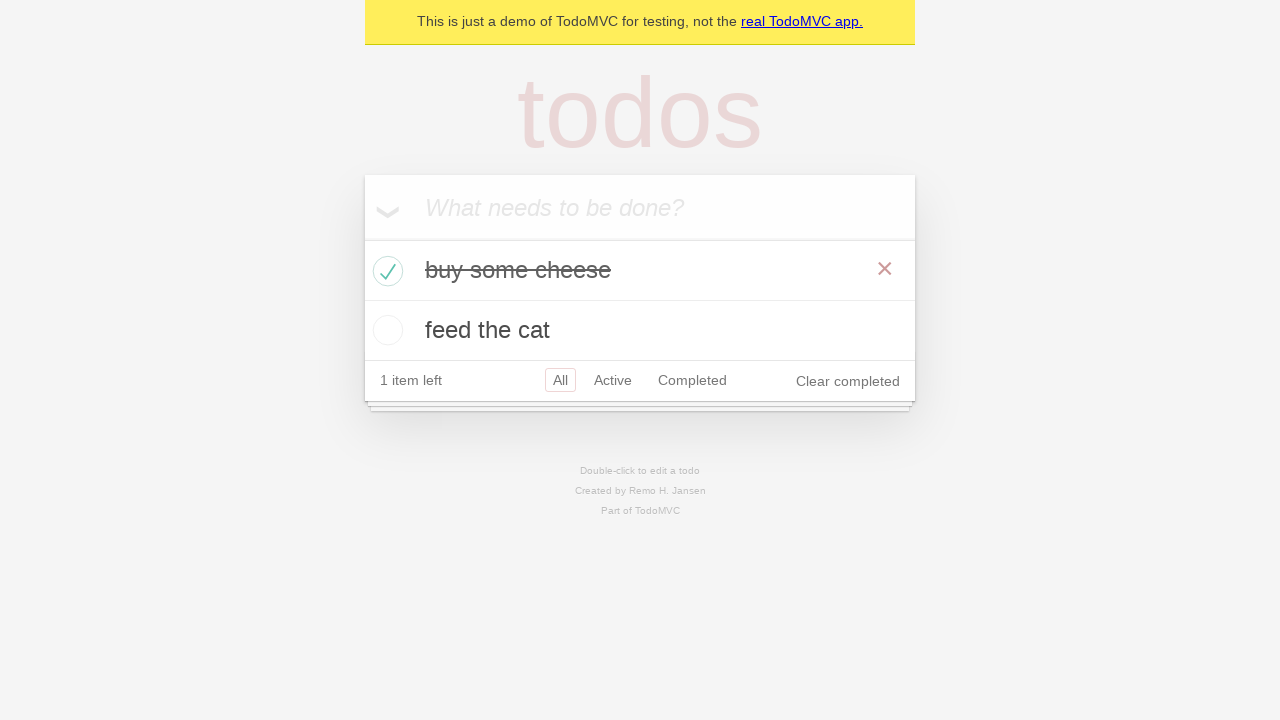

Reloaded the page
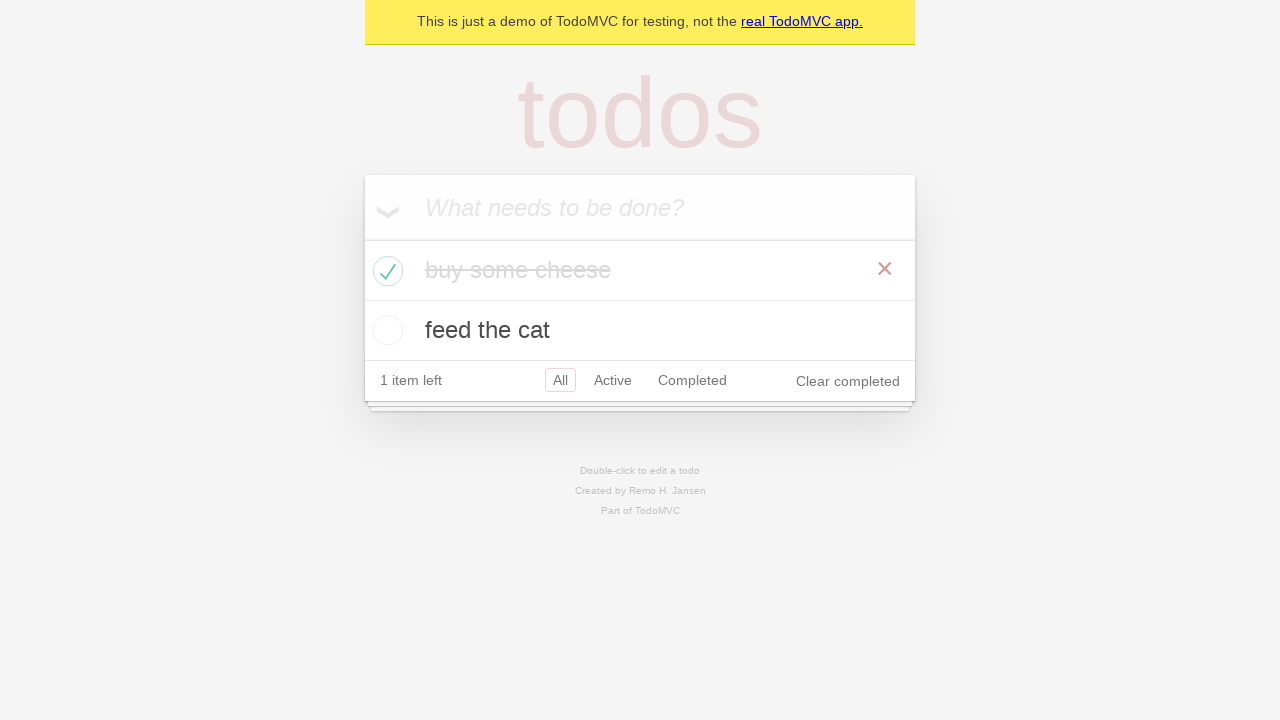

Verified todos persisted after page reload
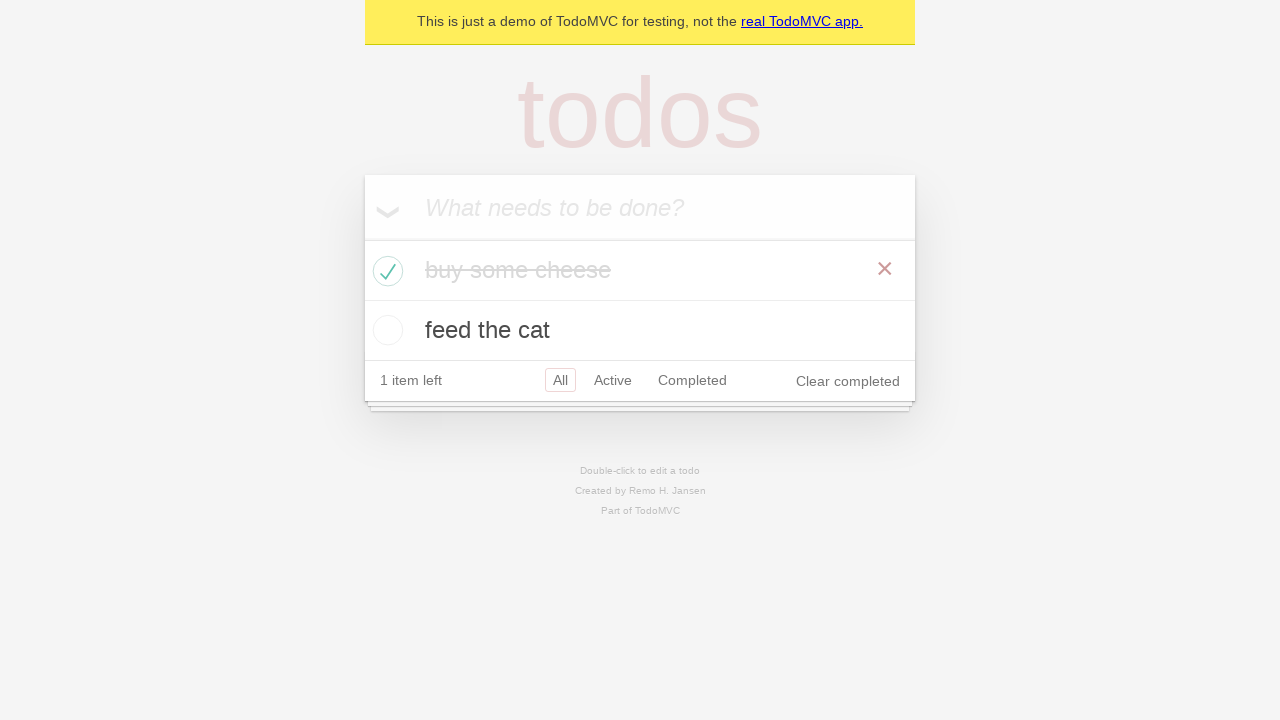

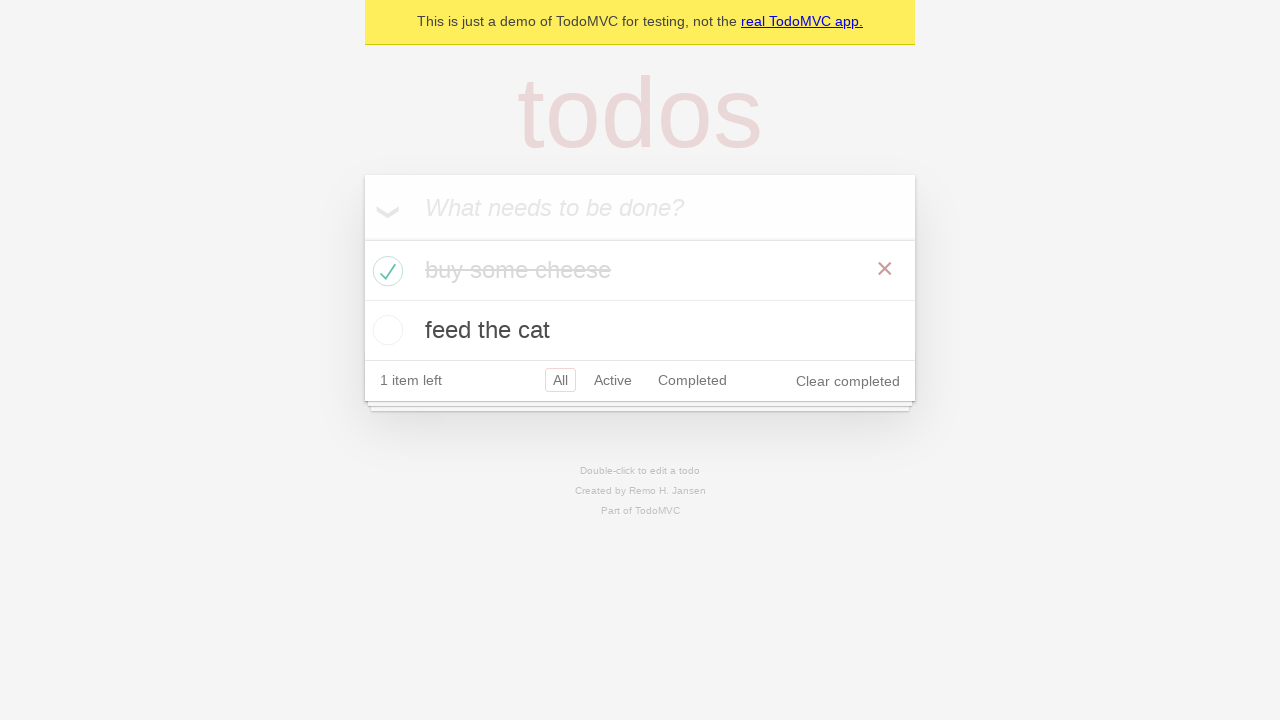